Tests a form submission by filling out username, email, current address, and permanent address fields, then clicking the submit button

Starting URL: https://demoqa.com/text-box

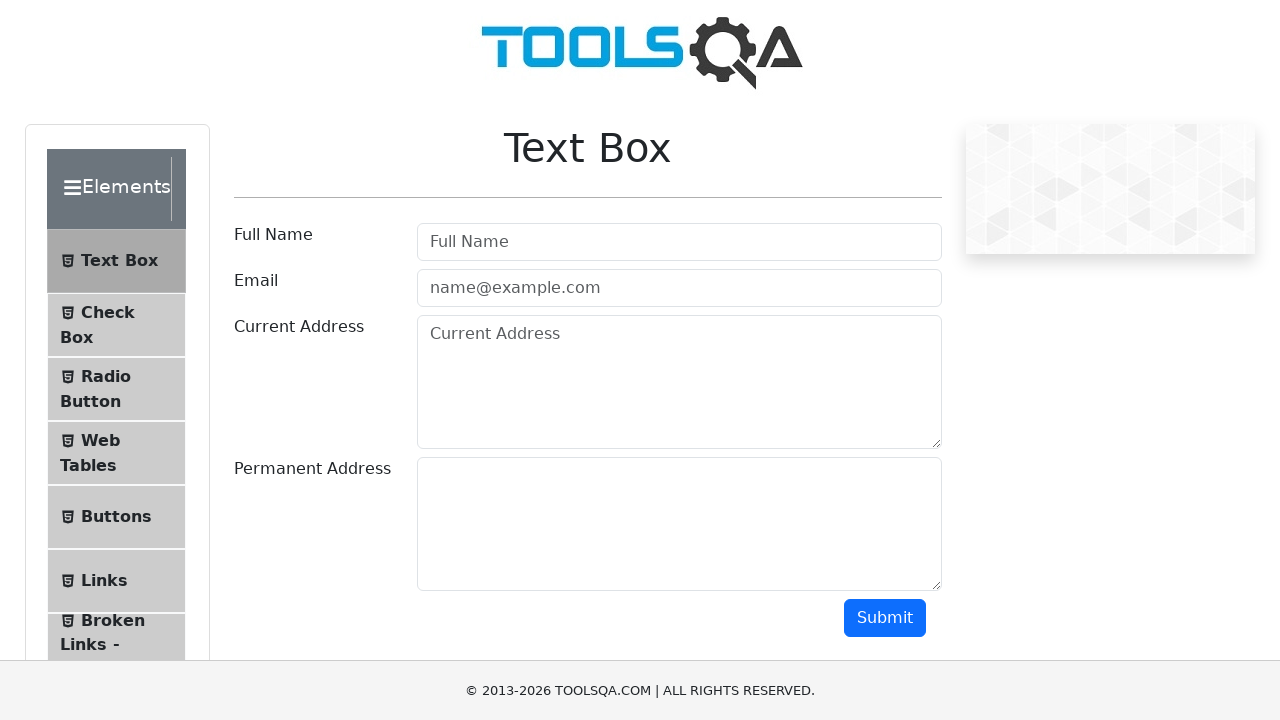

Filled username field with 'Iroda' on #userName
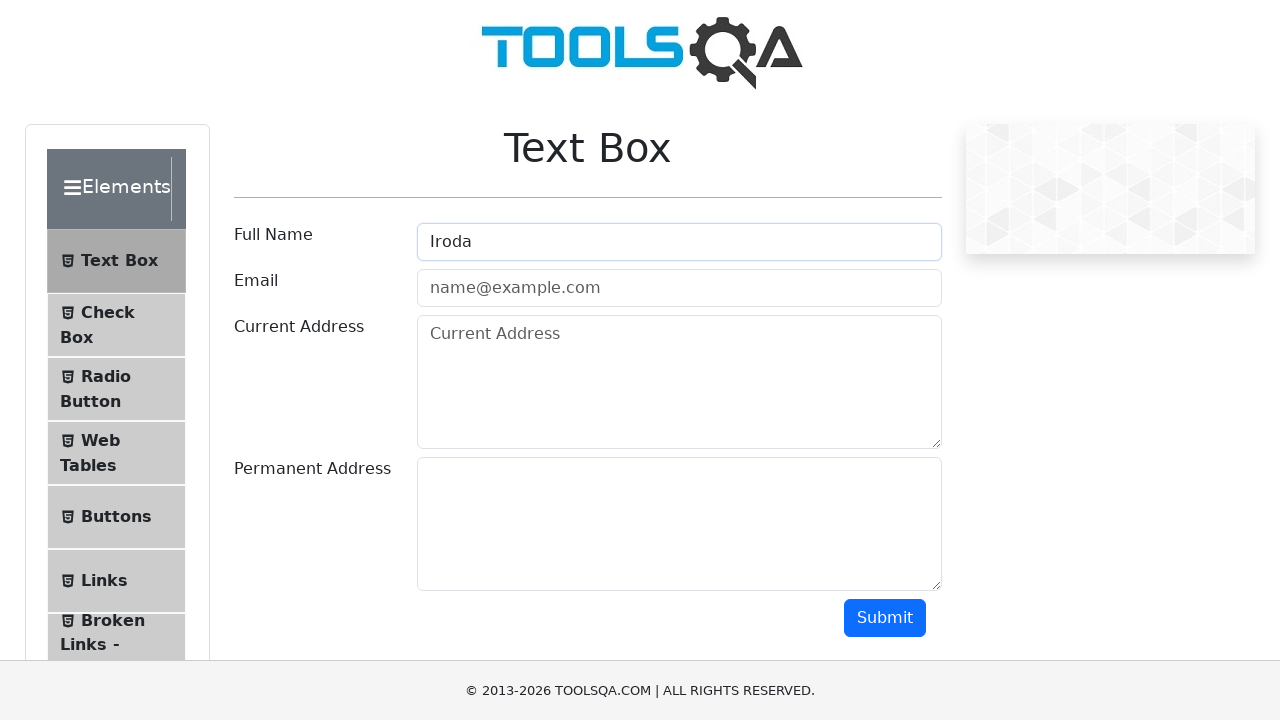

Filled email field with 'iroda@gmail.com' on #userEmail
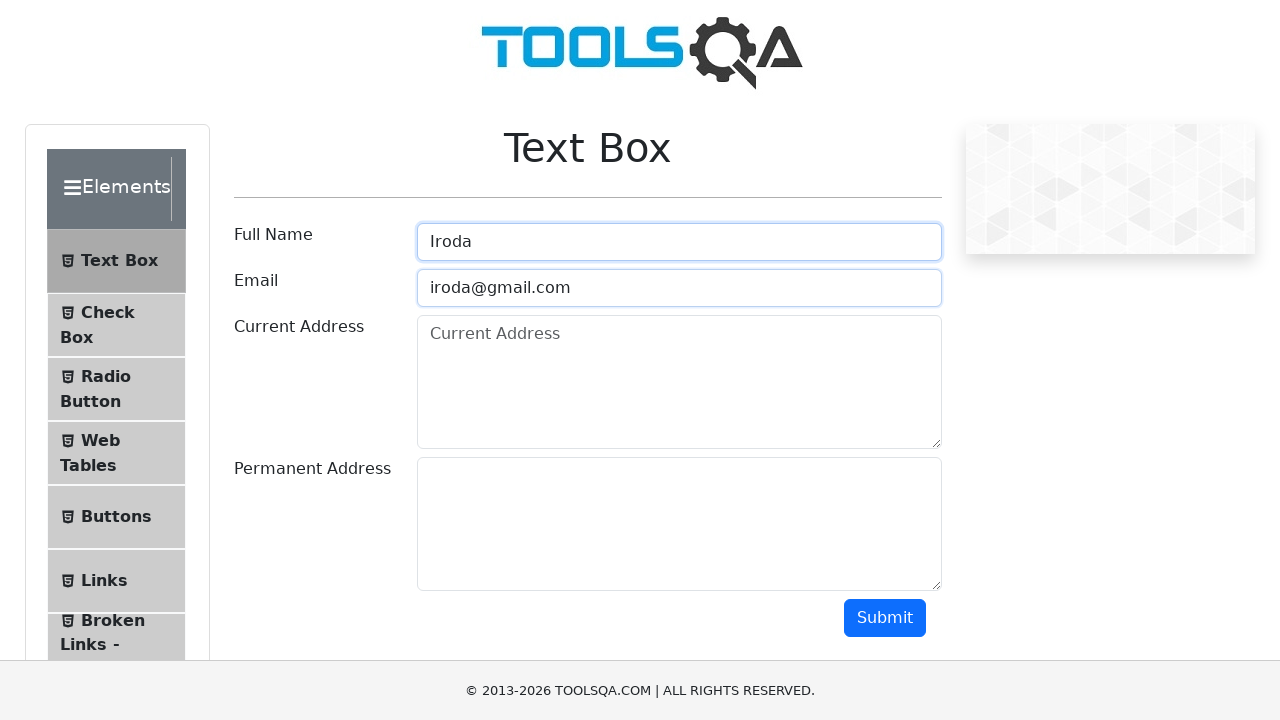

Filled current address field with 'Sovet 234' on #currentAddress
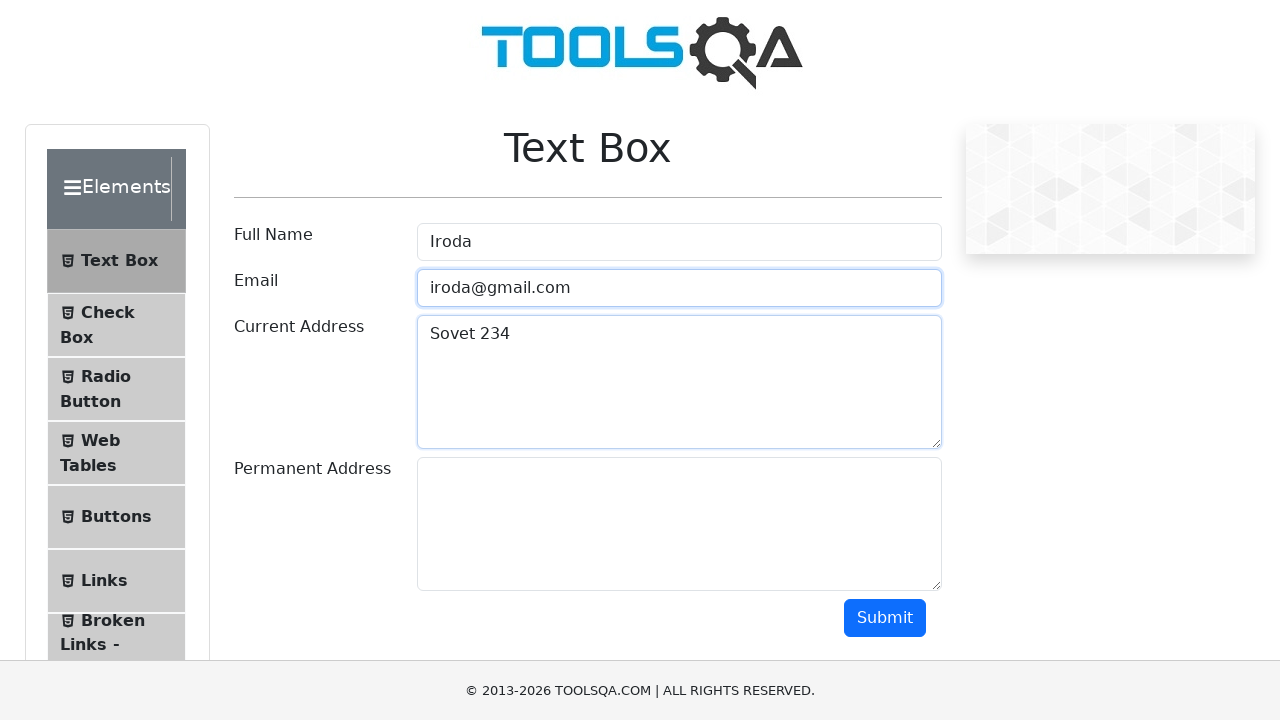

Filled permanent address field with 'belinkla 123' on #permanentAddress
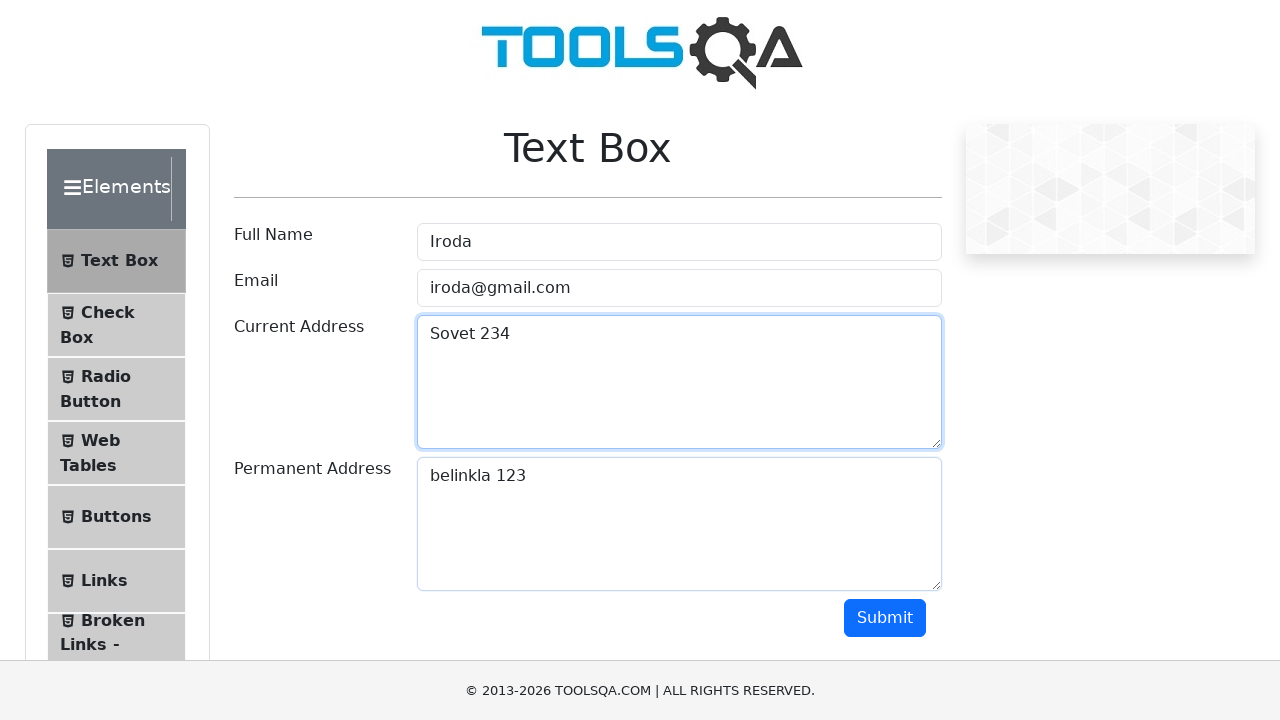

Scrolled down to make submit button visible
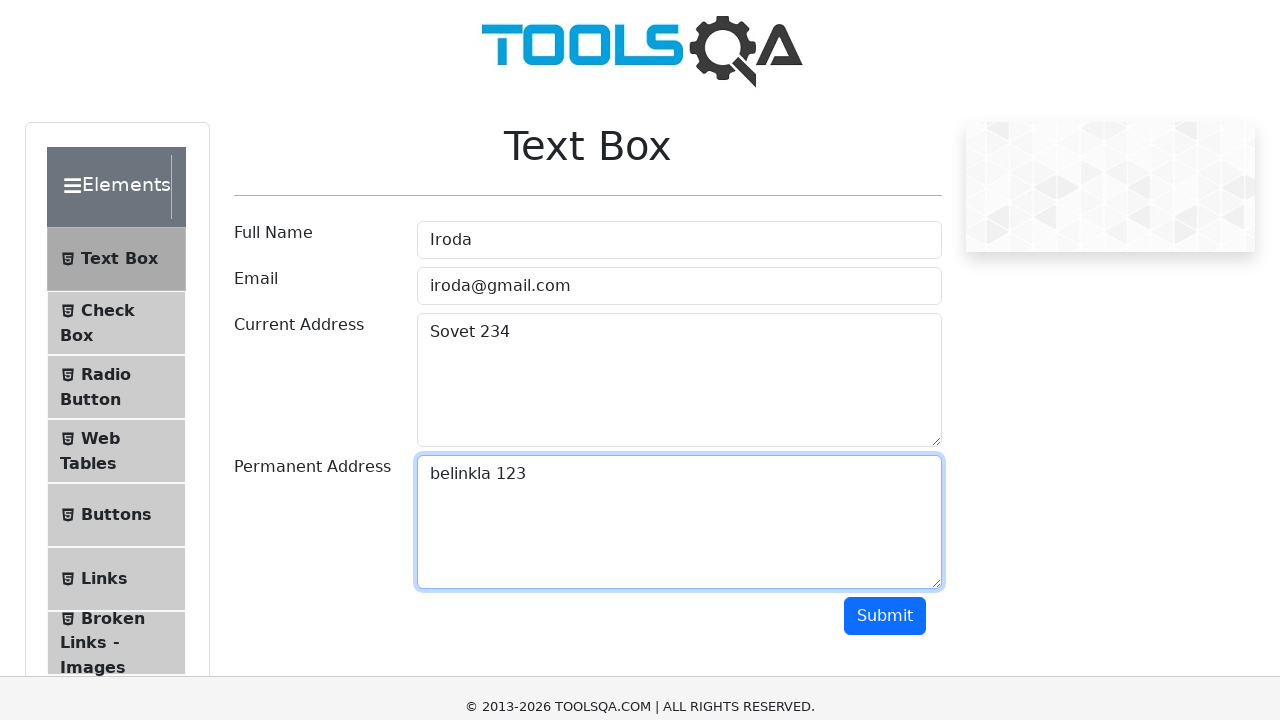

Clicked submit button to complete form submission at (885, 360) on .btn-primary
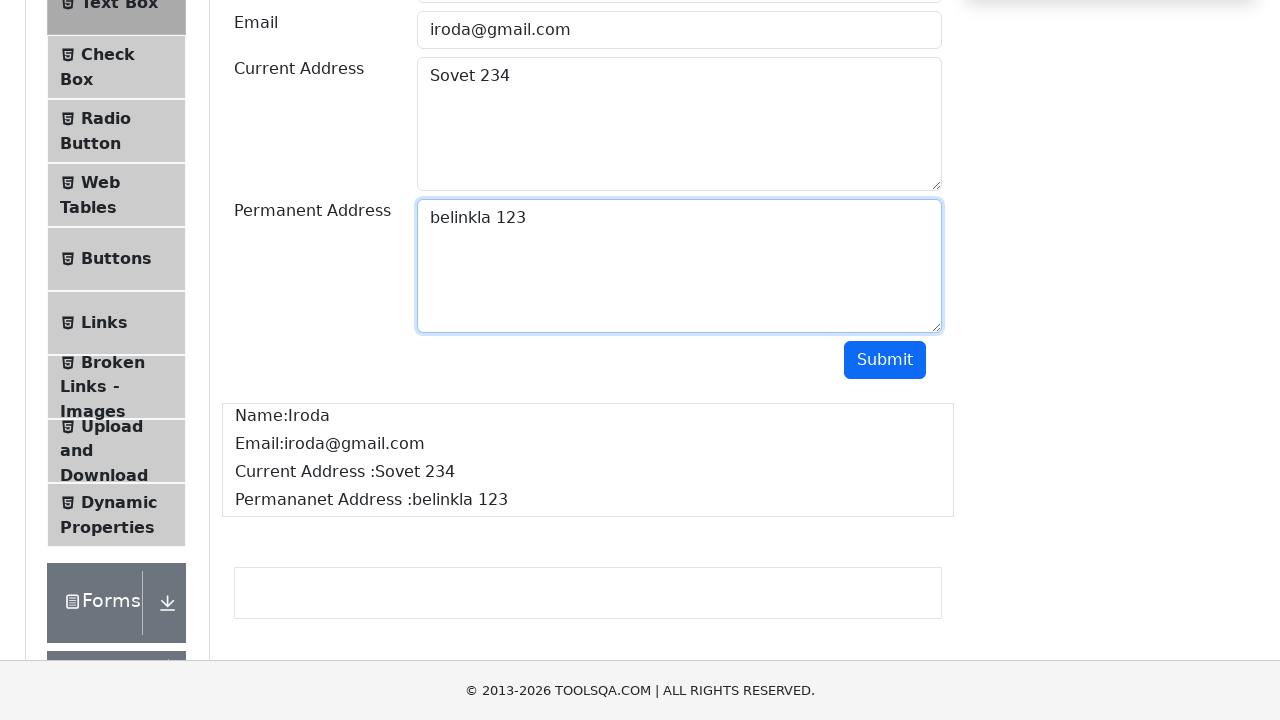

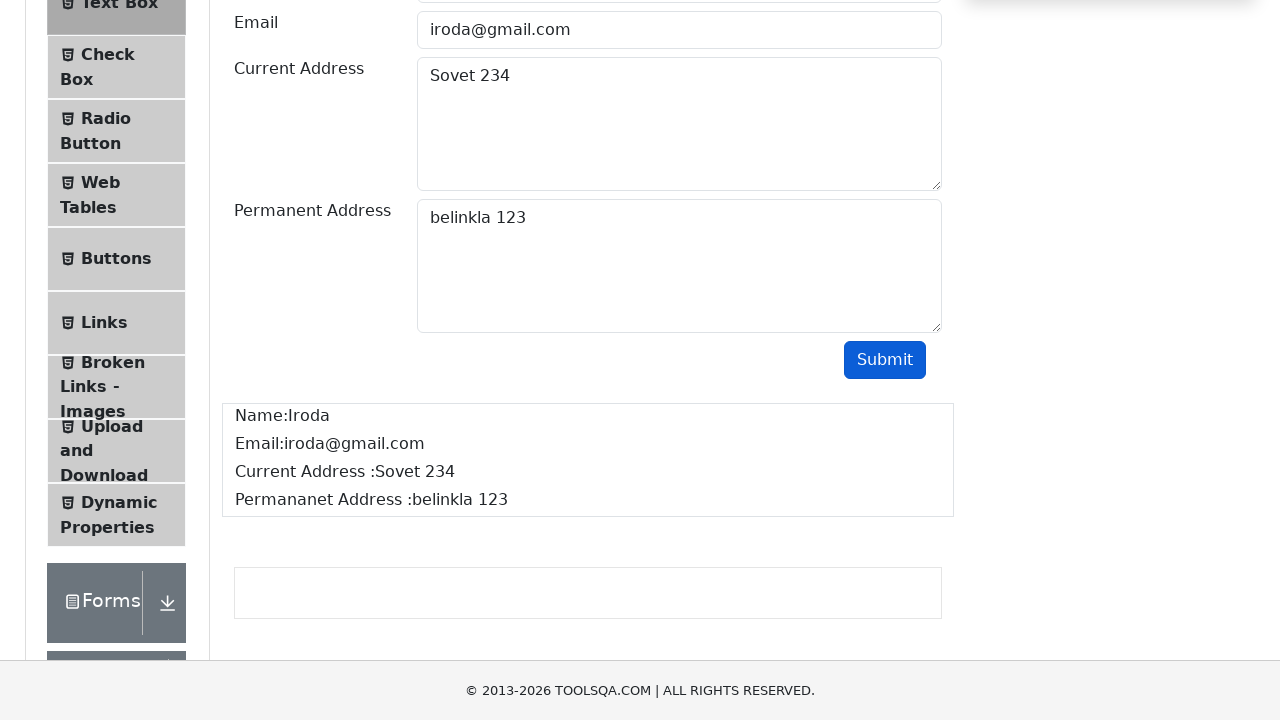